Tests JavaScript confirm alert by triggering it, dismissing it, and verifying the result message

Starting URL: https://testotomasyonu.com/javascriptAlert

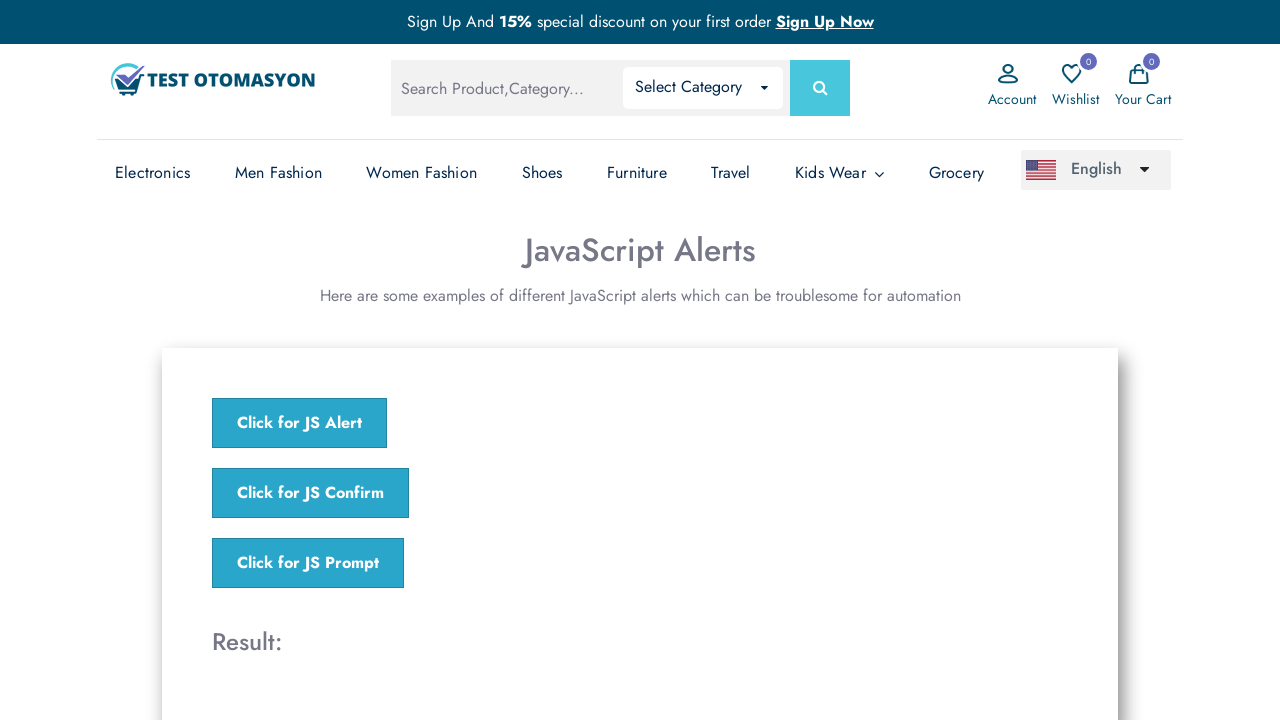

Set up dialog handler to dismiss confirm alerts
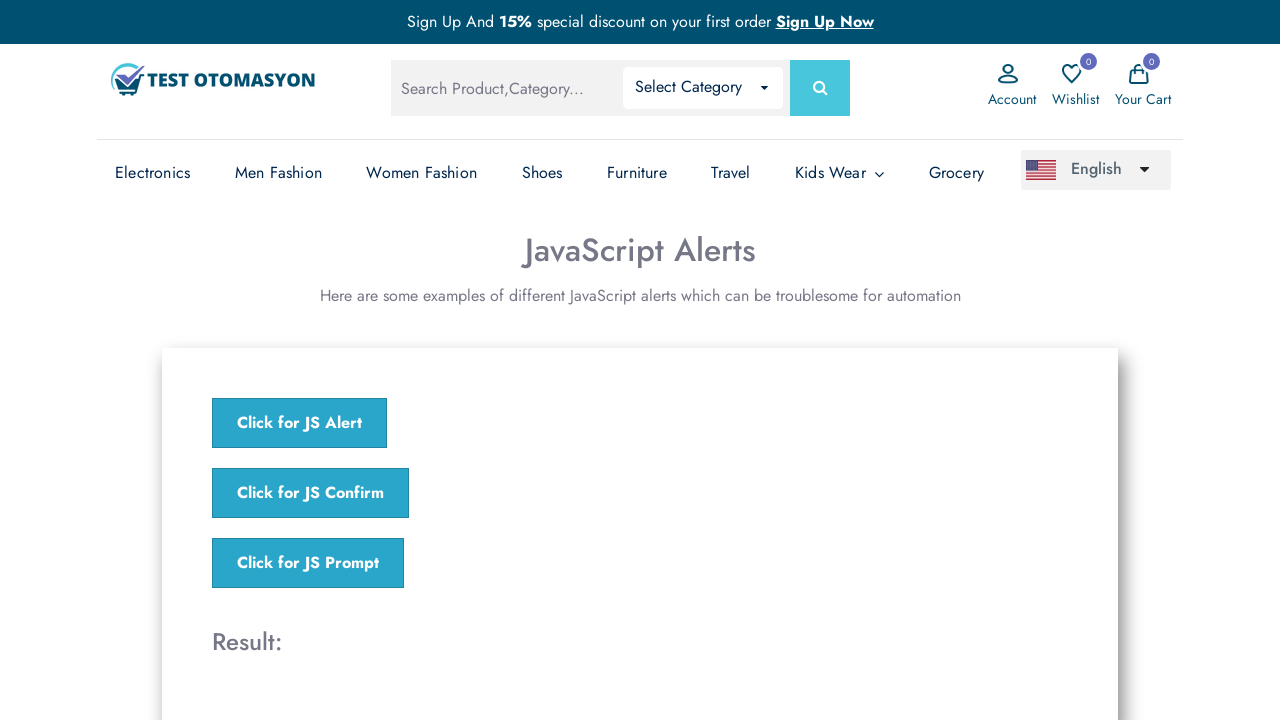

Clicked button to trigger JavaScript confirm alert at (310, 493) on text='Click for JS Confirm'
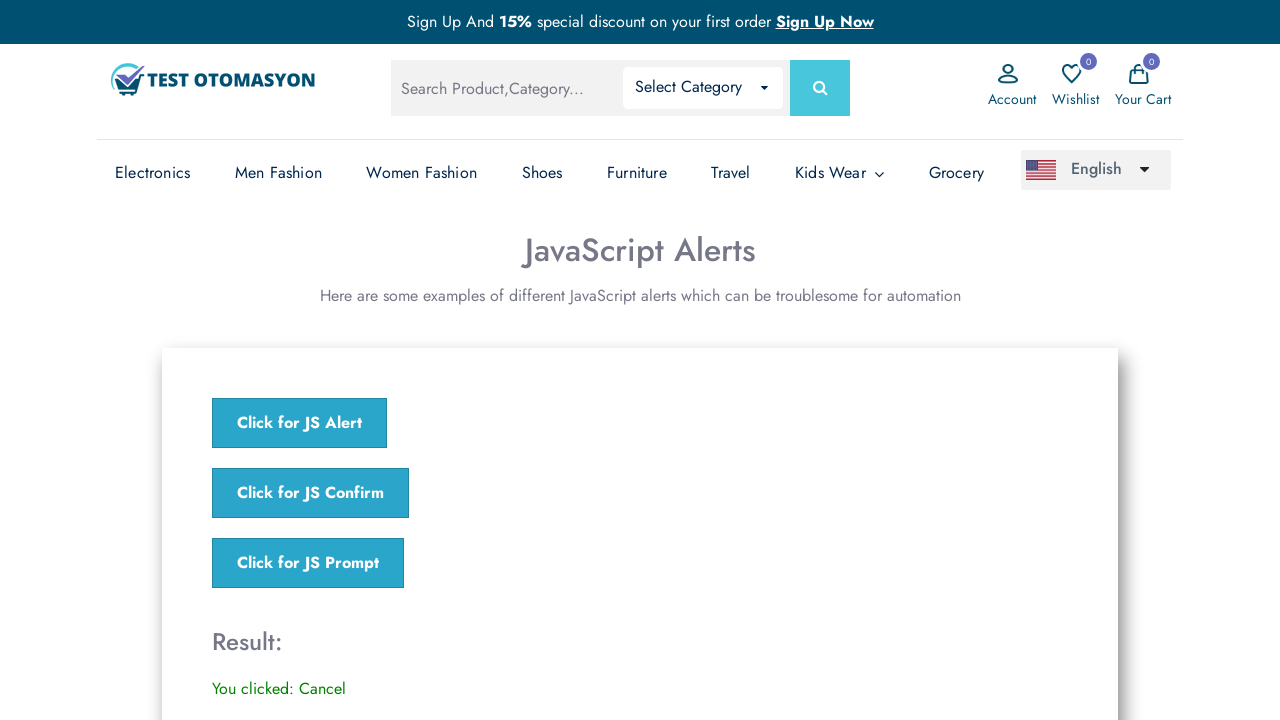

Verified that confirm alert was dismissed and result message displayed
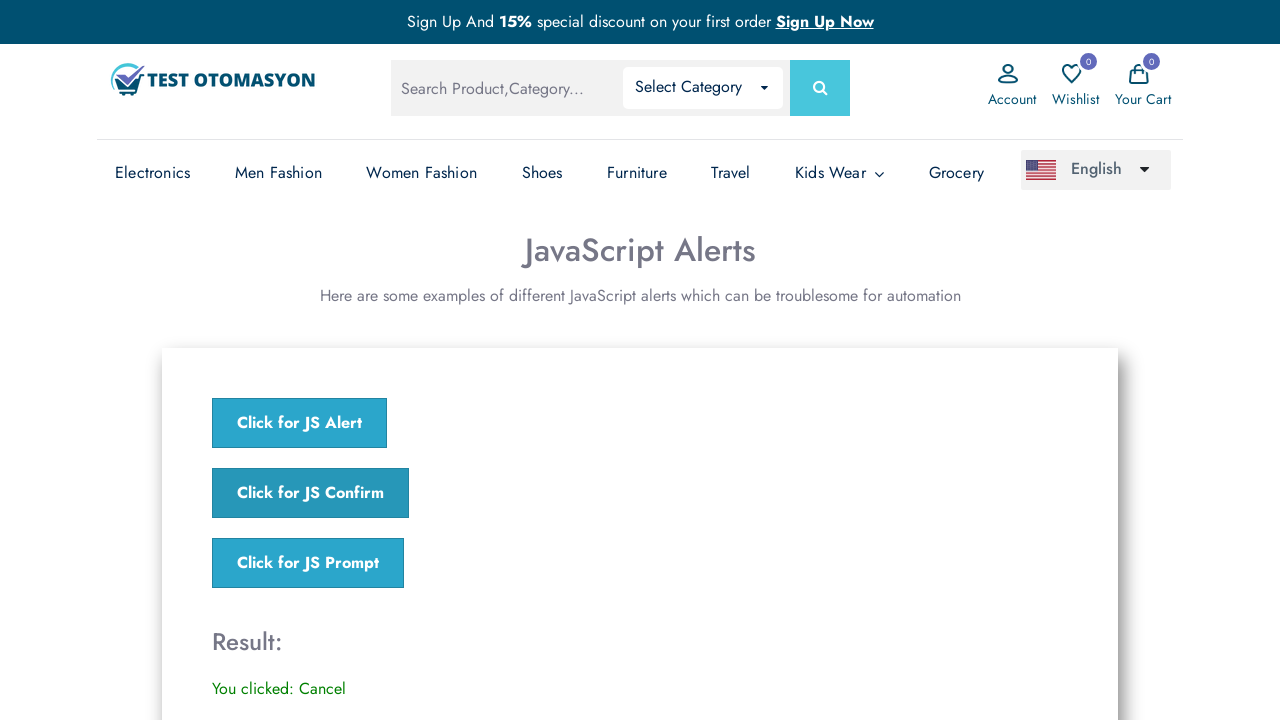

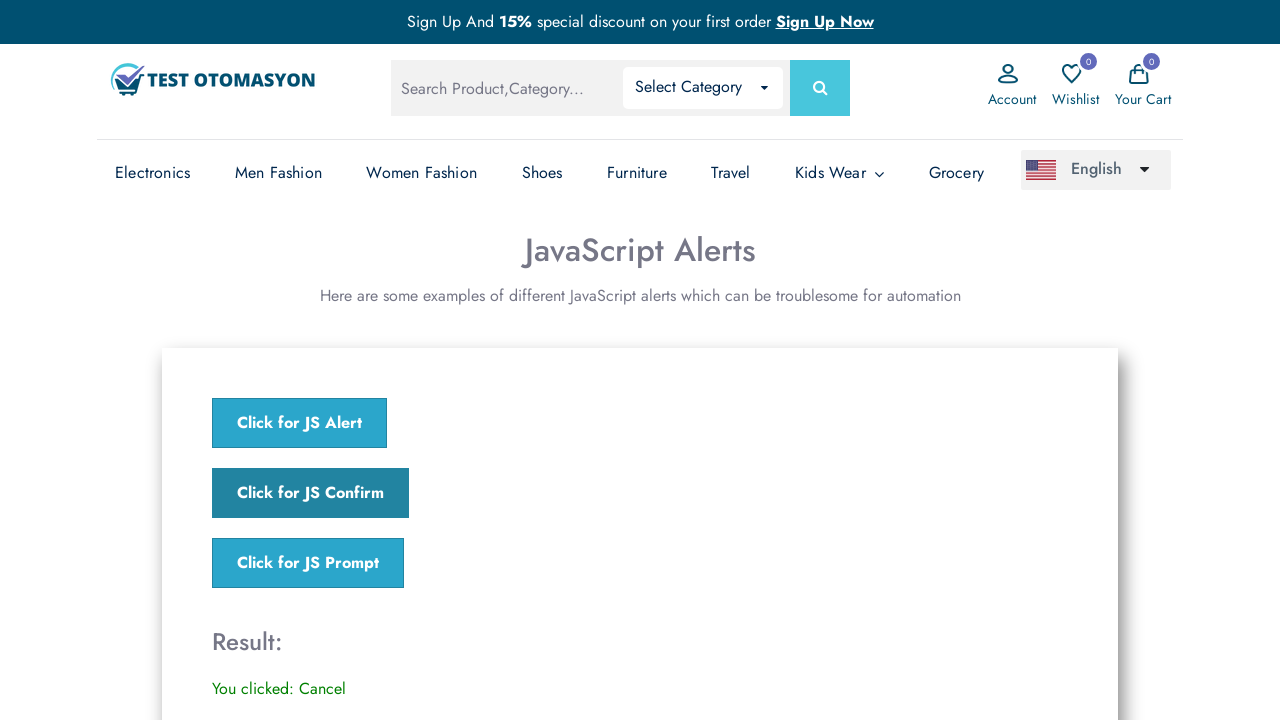